Tests that the counter displays the correct number of todo items as they are added

Starting URL: https://demo.playwright.dev/todomvc

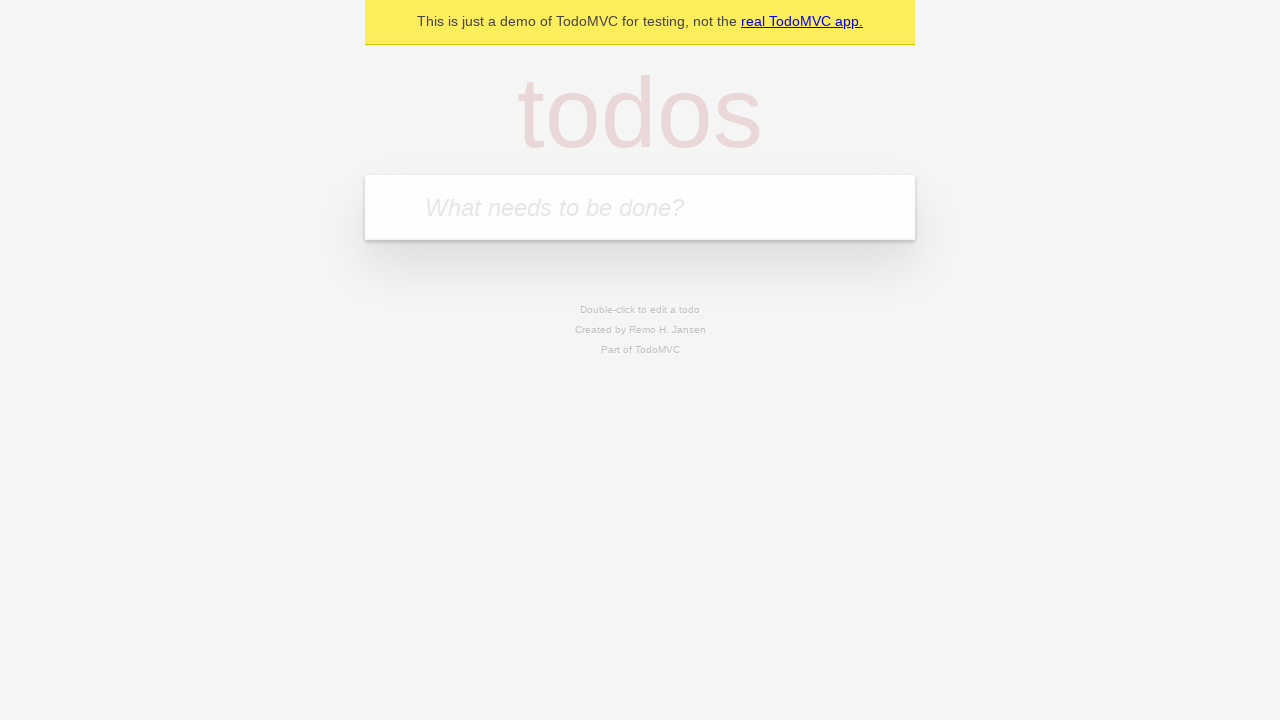

Located the 'What needs to be done?' input field
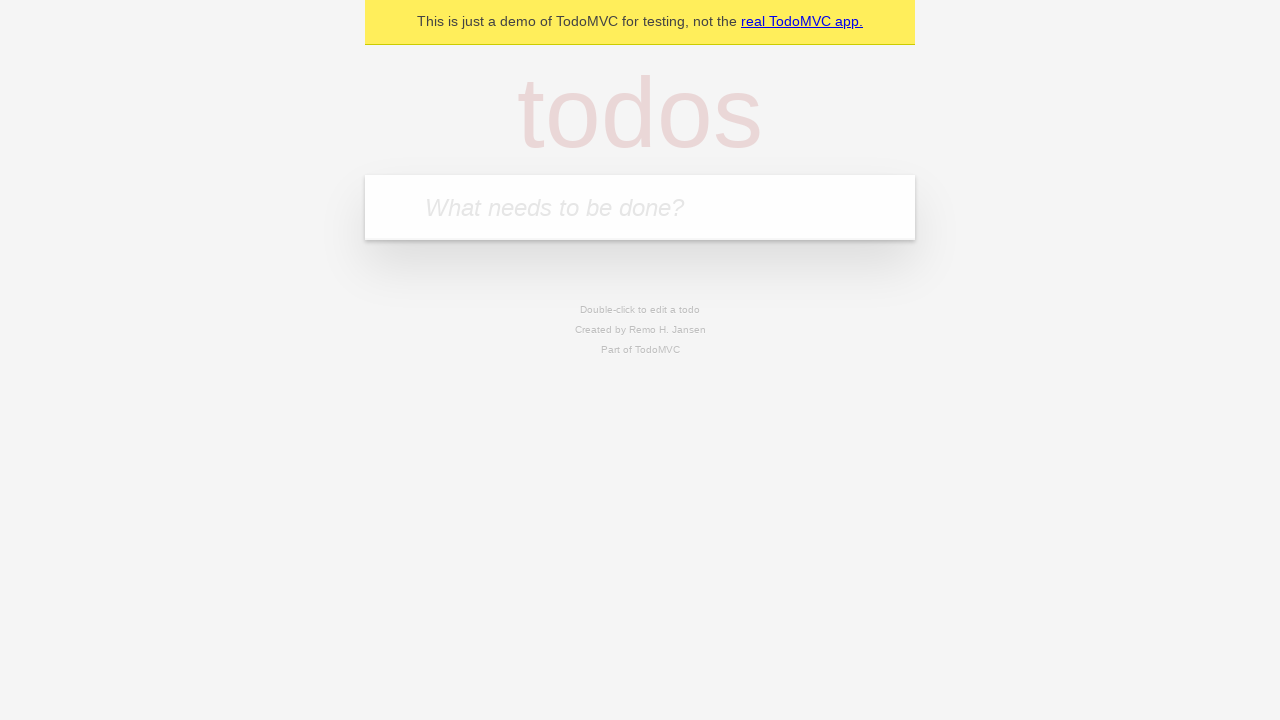

Filled input field with 'buy some cheese' on internal:attr=[placeholder="What needs to be done?"i]
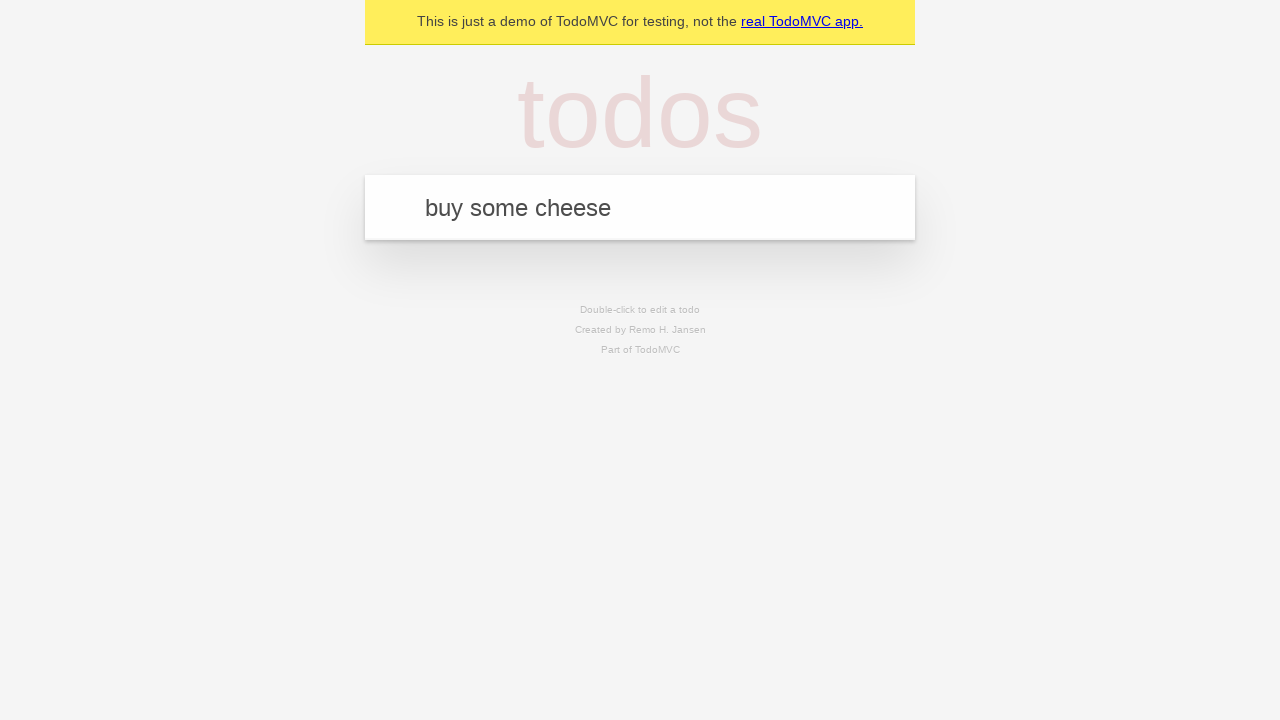

Pressed Enter to create first todo item on internal:attr=[placeholder="What needs to be done?"i]
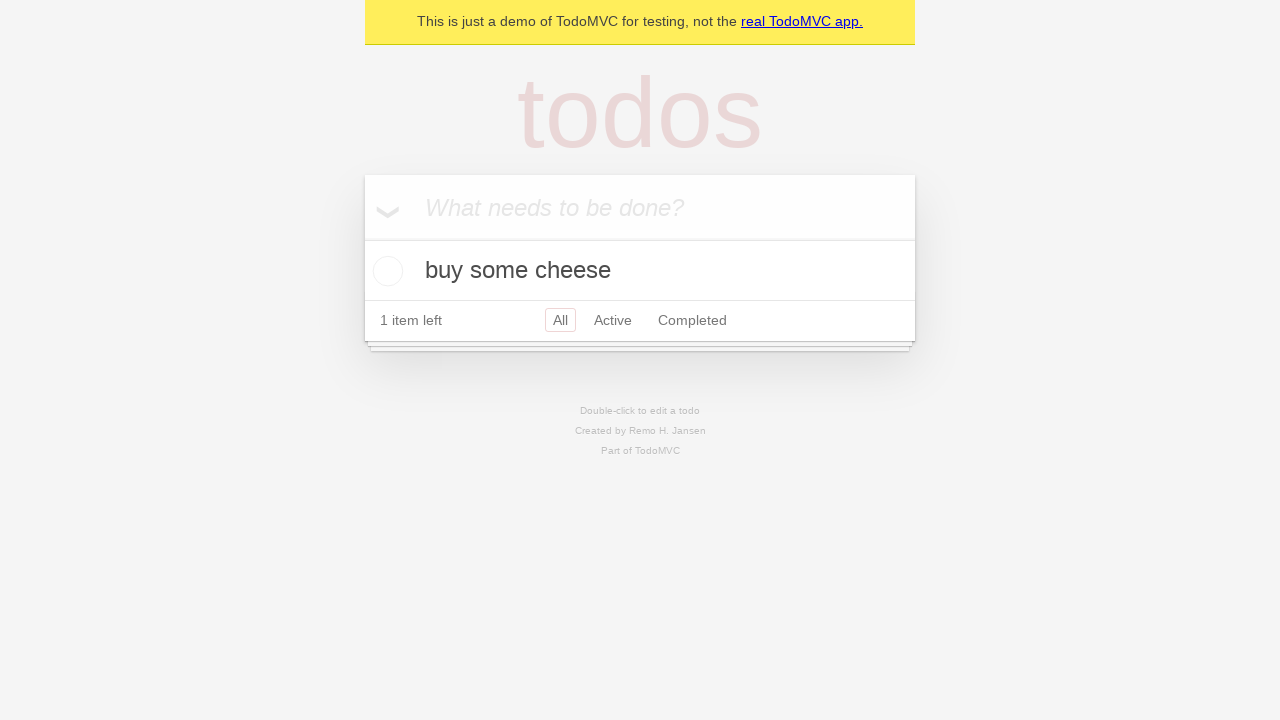

Todo counter element became visible (count: 1)
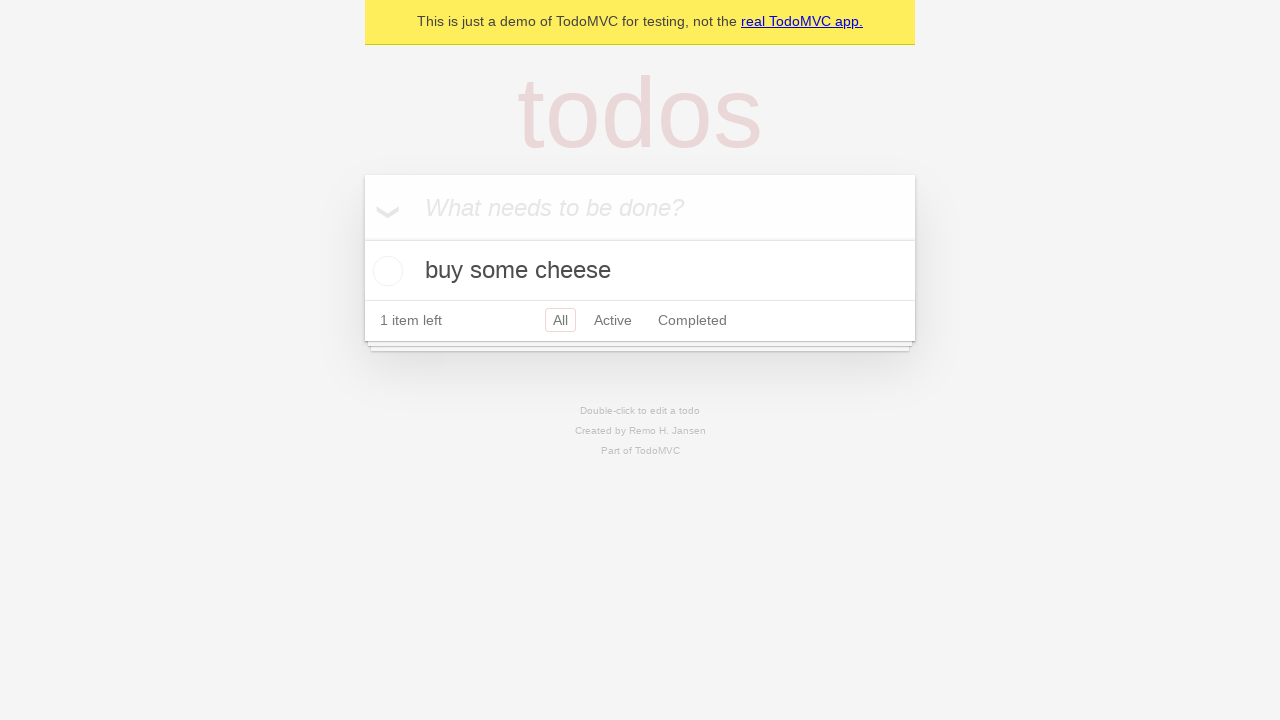

Filled input field with 'feed the cat' on internal:attr=[placeholder="What needs to be done?"i]
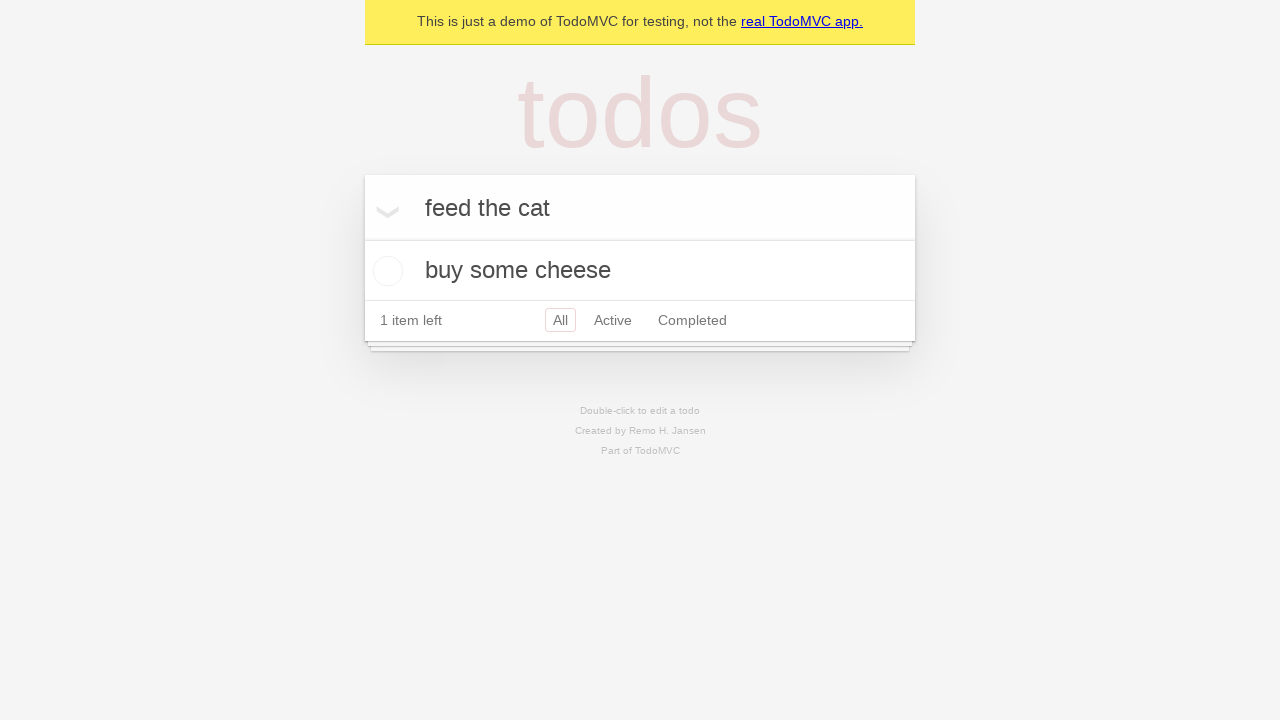

Pressed Enter to create second todo item on internal:attr=[placeholder="What needs to be done?"i]
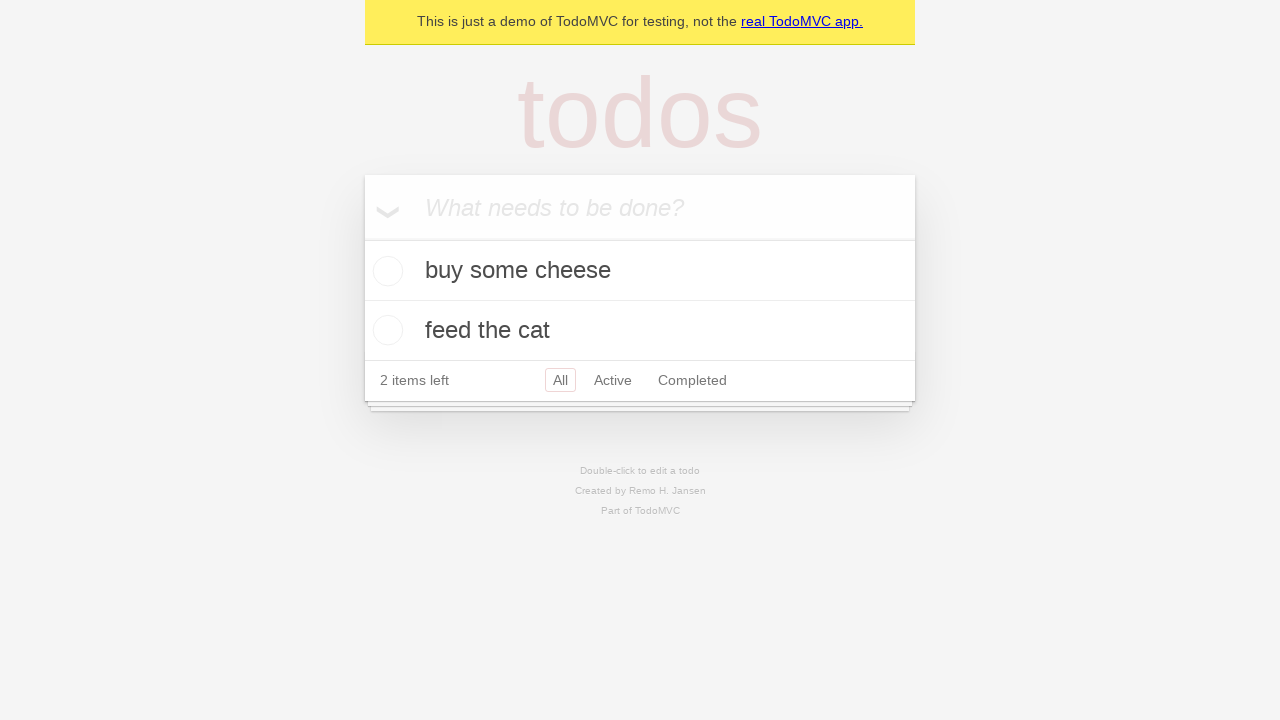

Todo counter updated to show 2 items
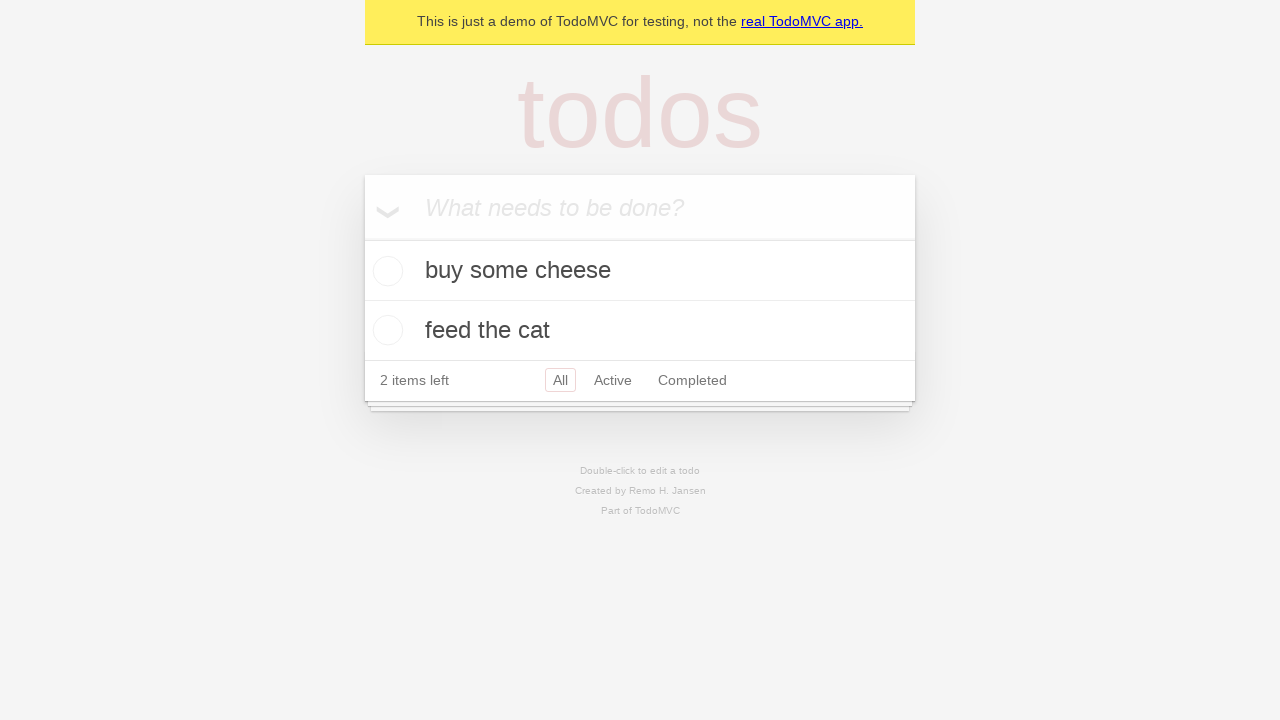

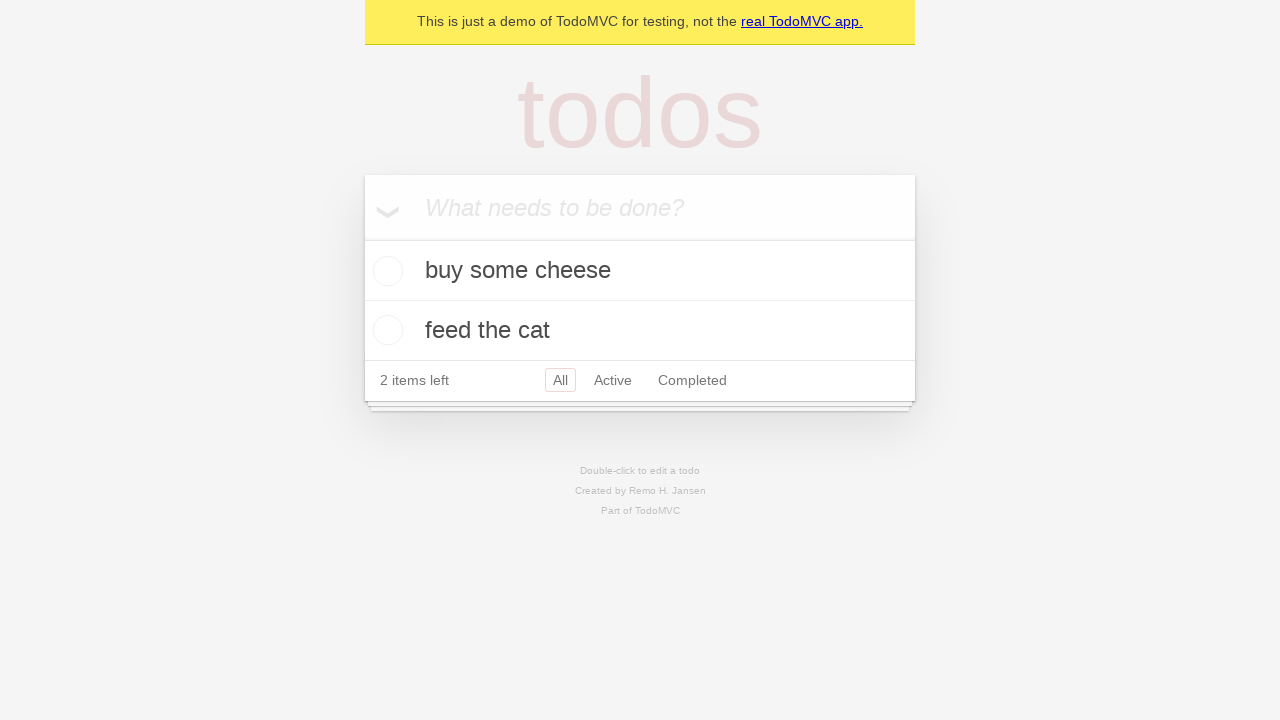